Tests GitHub search functionality by clicking the search field, entering a search query, and submitting the search

Starting URL: https://github.com/

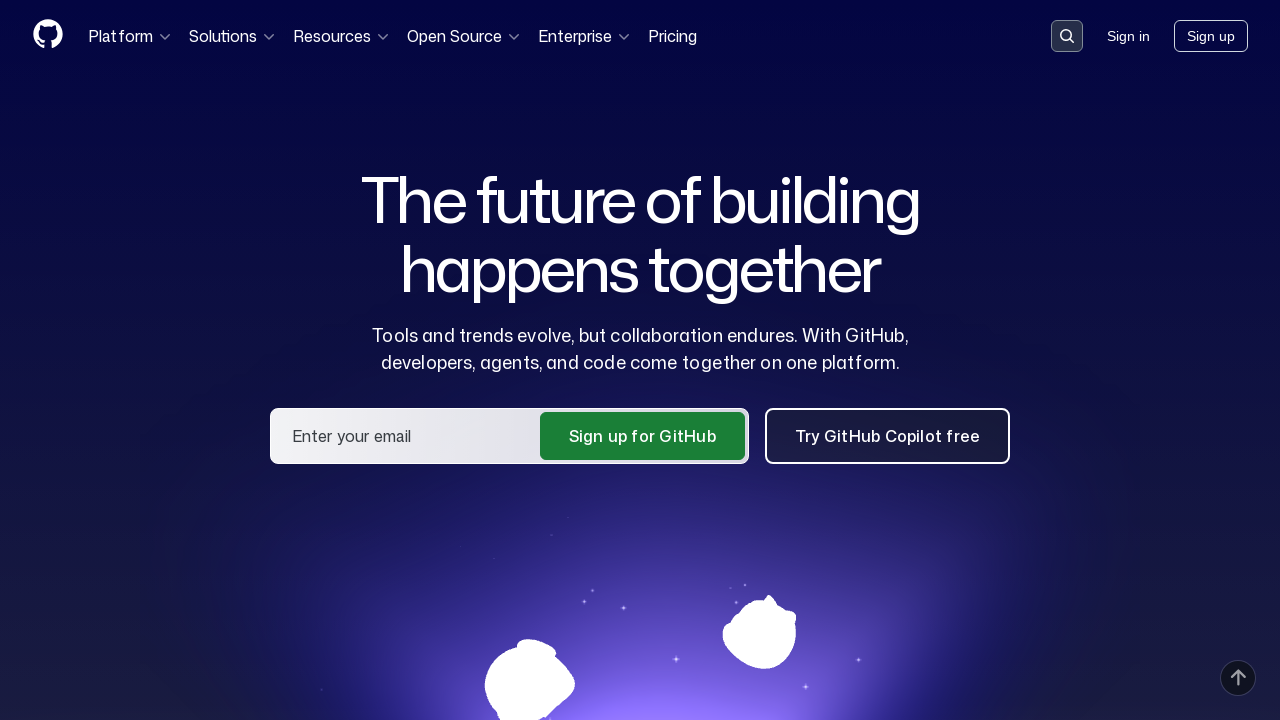

Clicked on the GitHub search field at (1067, 36) on internal:label="Search or jump to\u2026"i
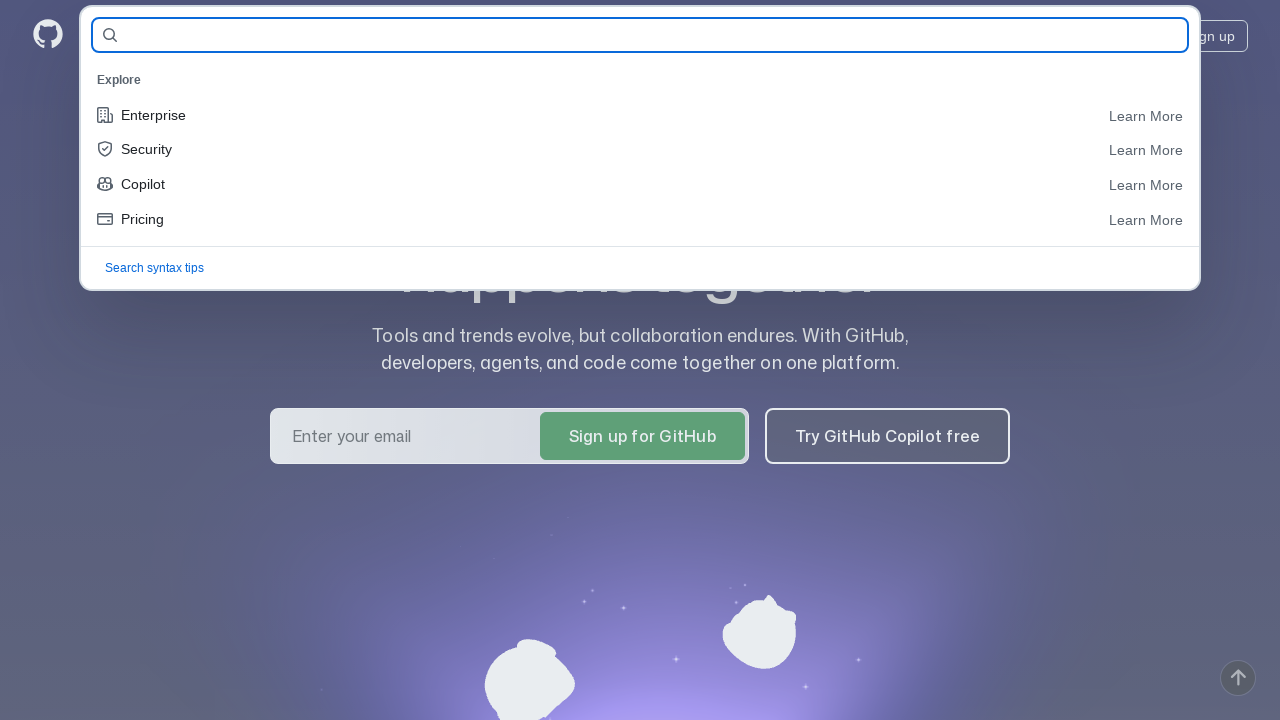

Entered search query 'testing' in the search field on internal:role=combobox[name="Search"i]
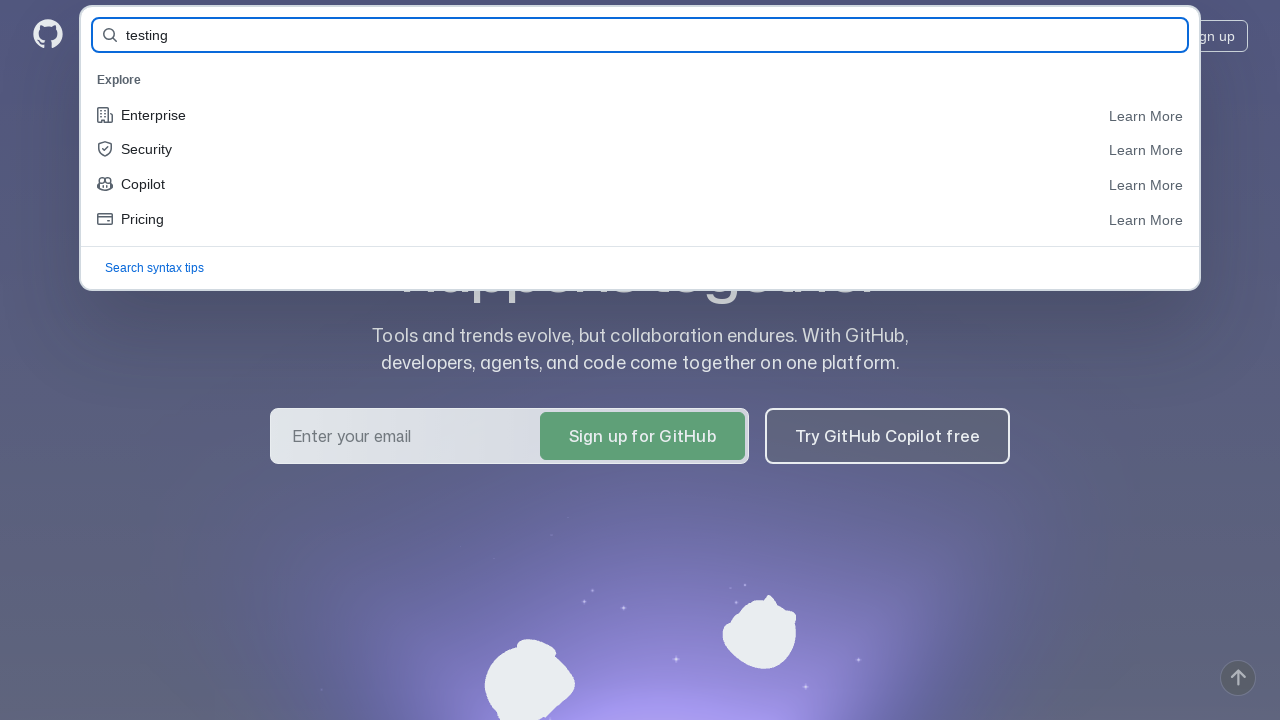

Submitted the search query by pressing Enter on internal:role=combobox[name="Search"i]
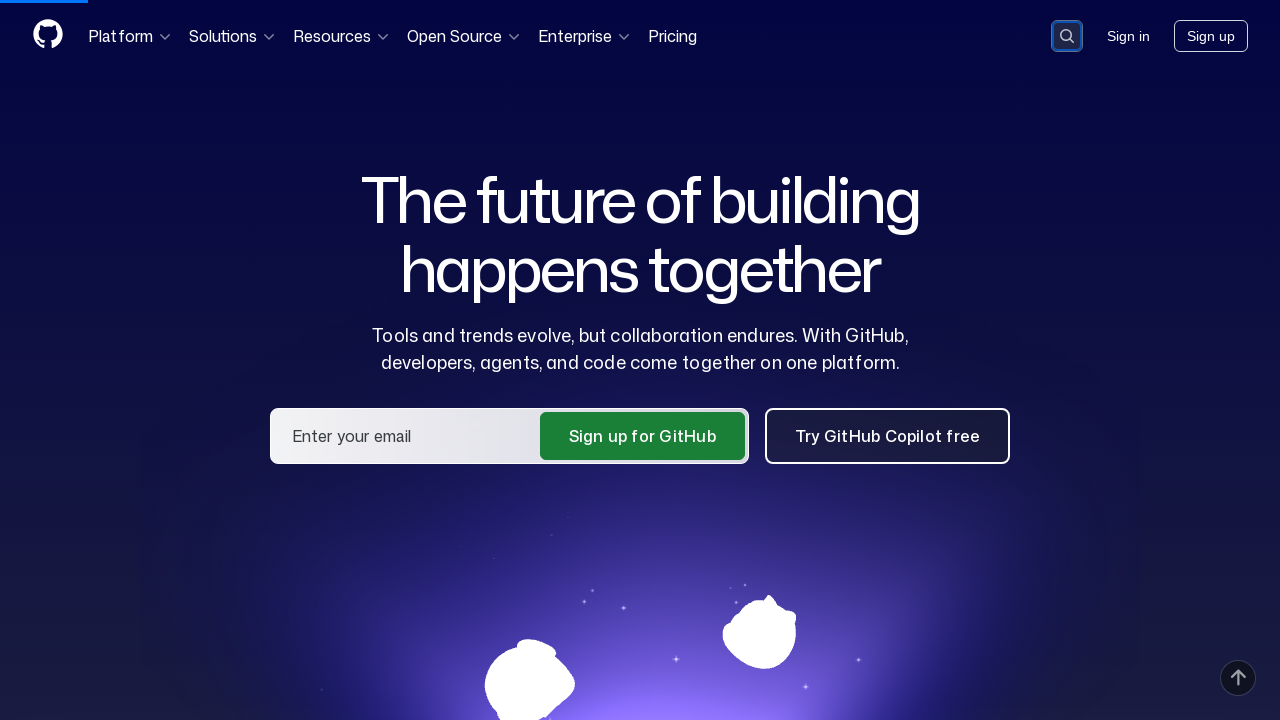

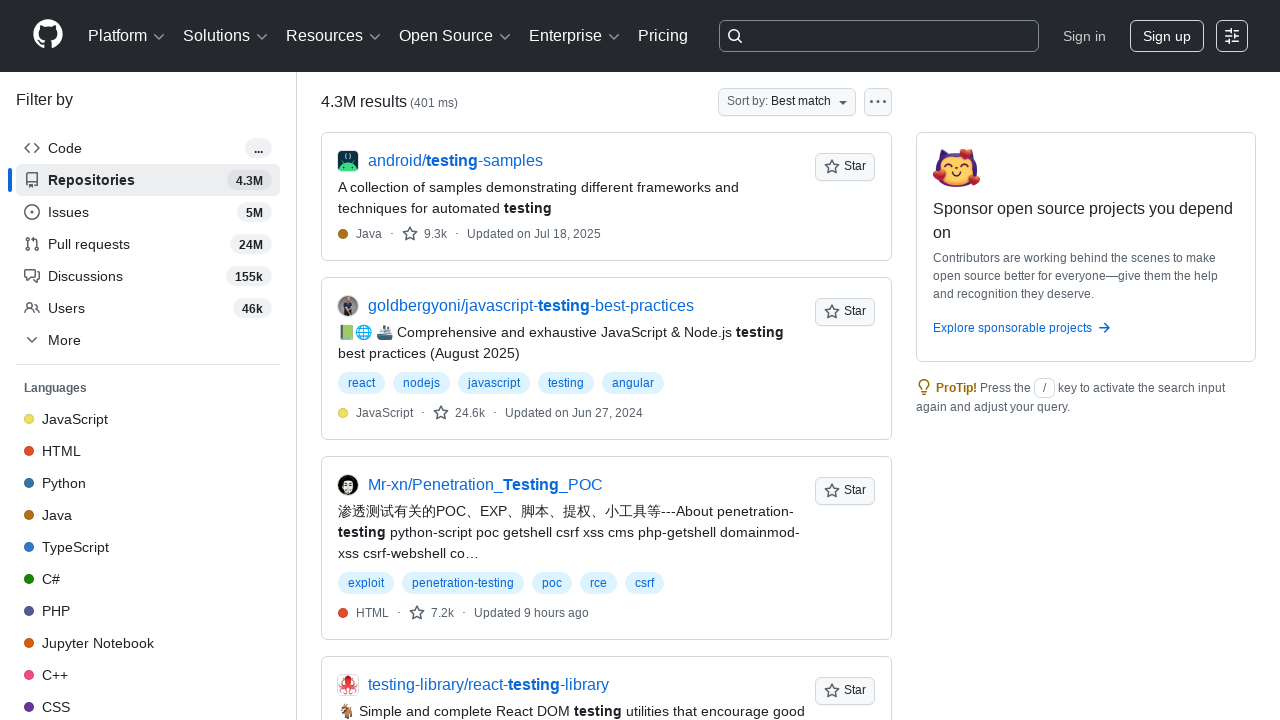